Tests explicit wait functionality by clicking a timer button and verifying the message that appears after the timer completes

Starting URL: http://seleniumpractise.blogspot.com/2016/08/how-to-use-explicit-wait-in-selenium.html

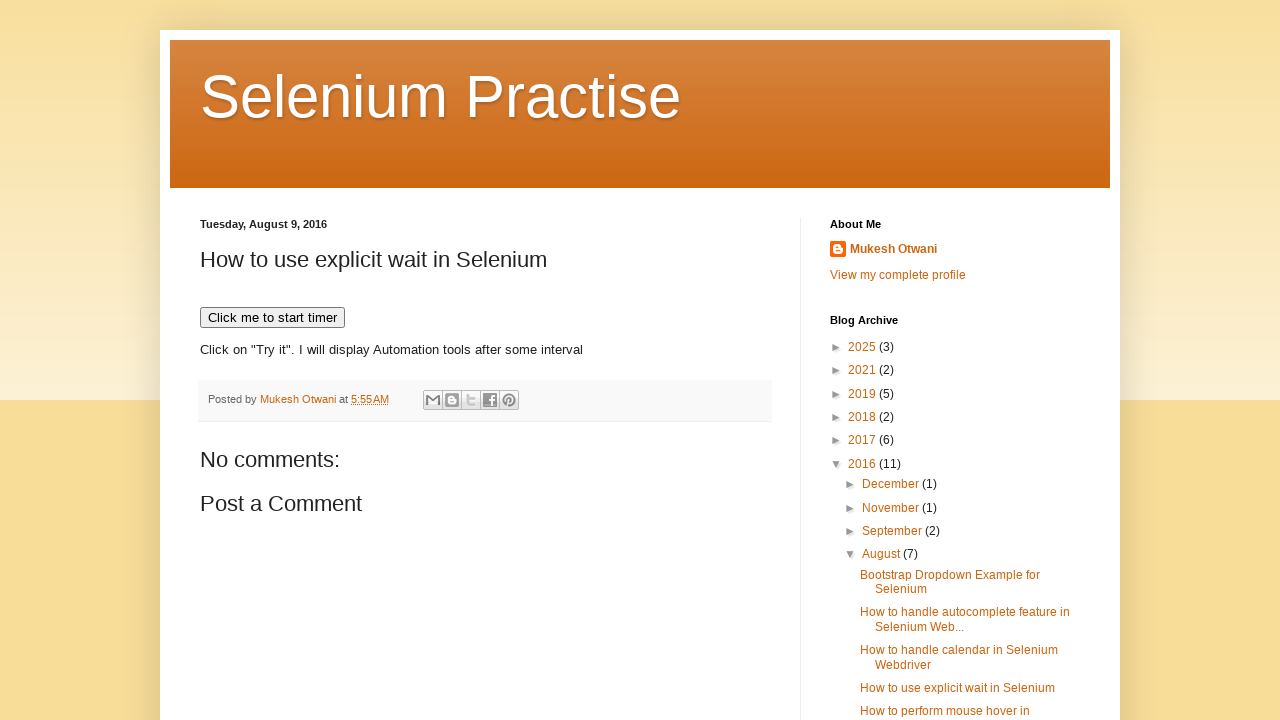

Navigated to explicit wait test page
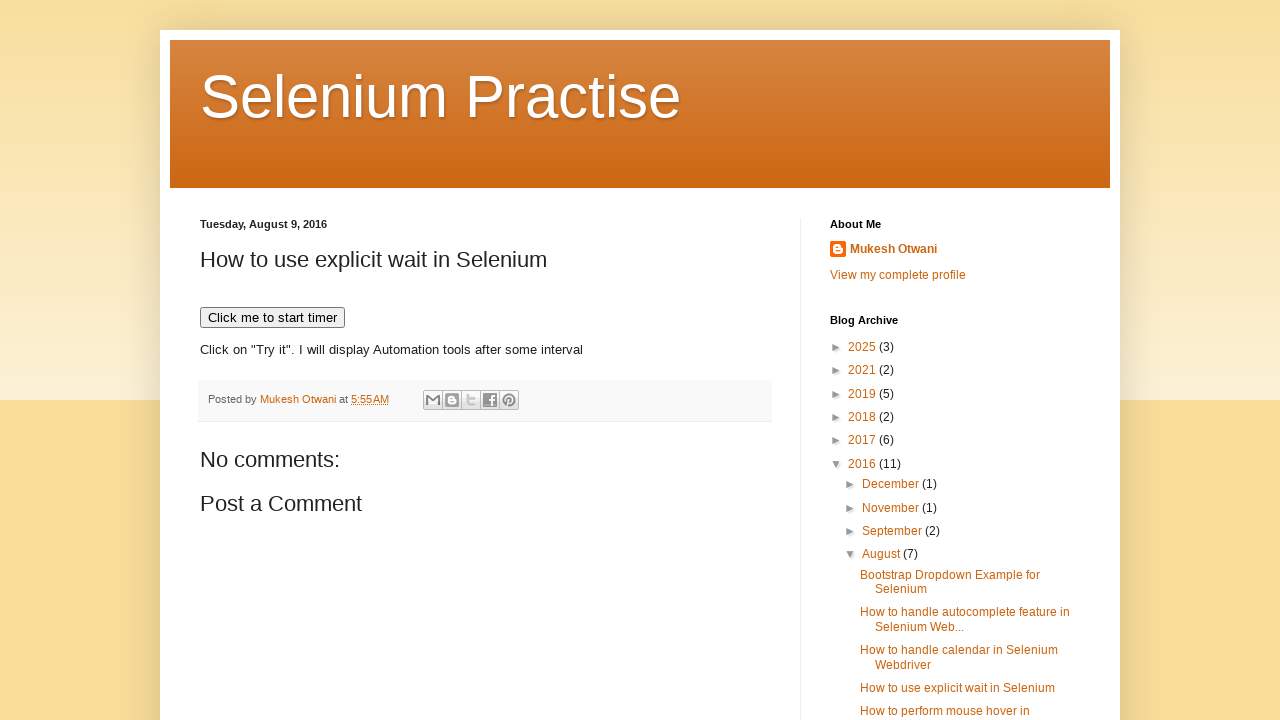

Timer button is now visible
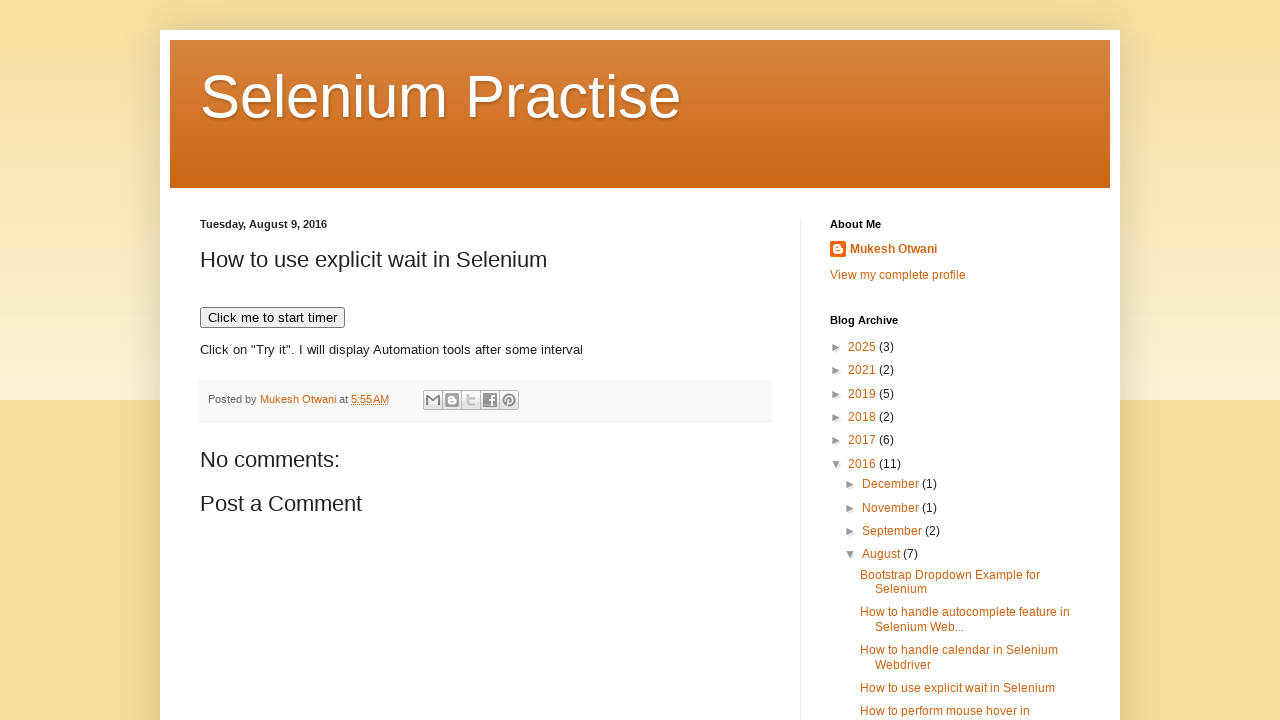

Clicked the timer button to start the countdown at (272, 318) on xpath=//button[text()='Click me to start timer']
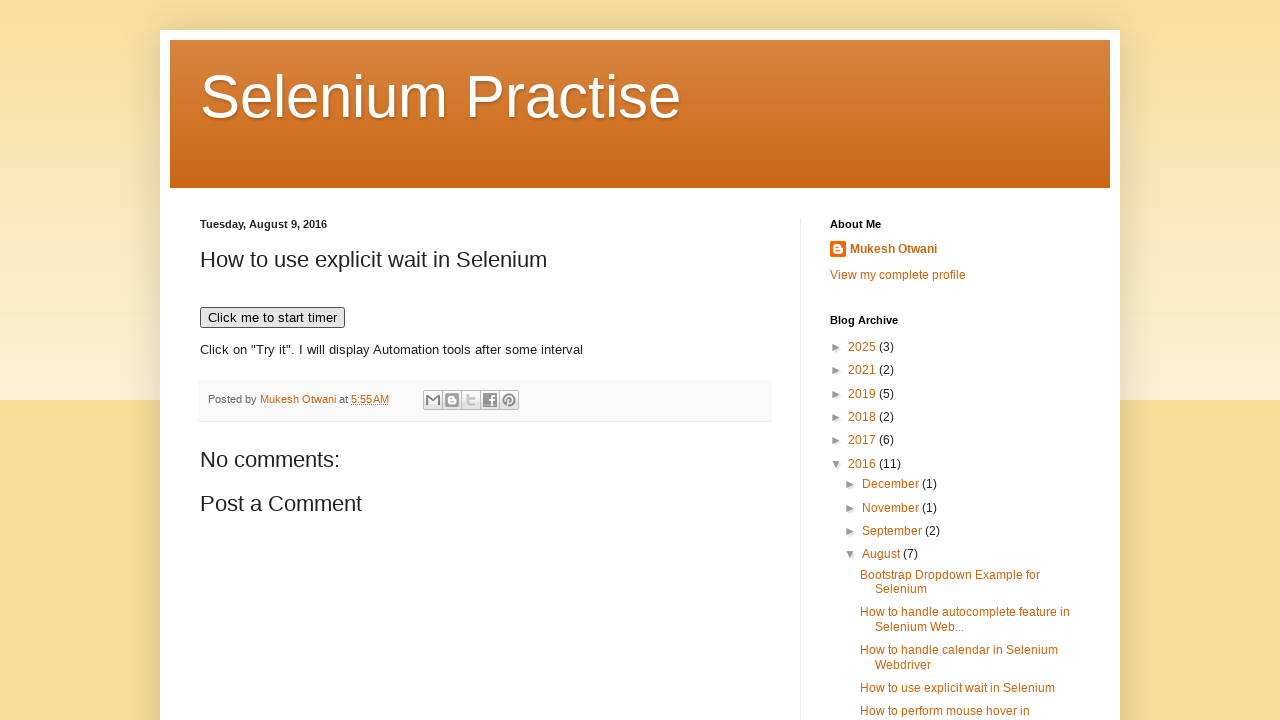

Timer completed and jQuery operations finished
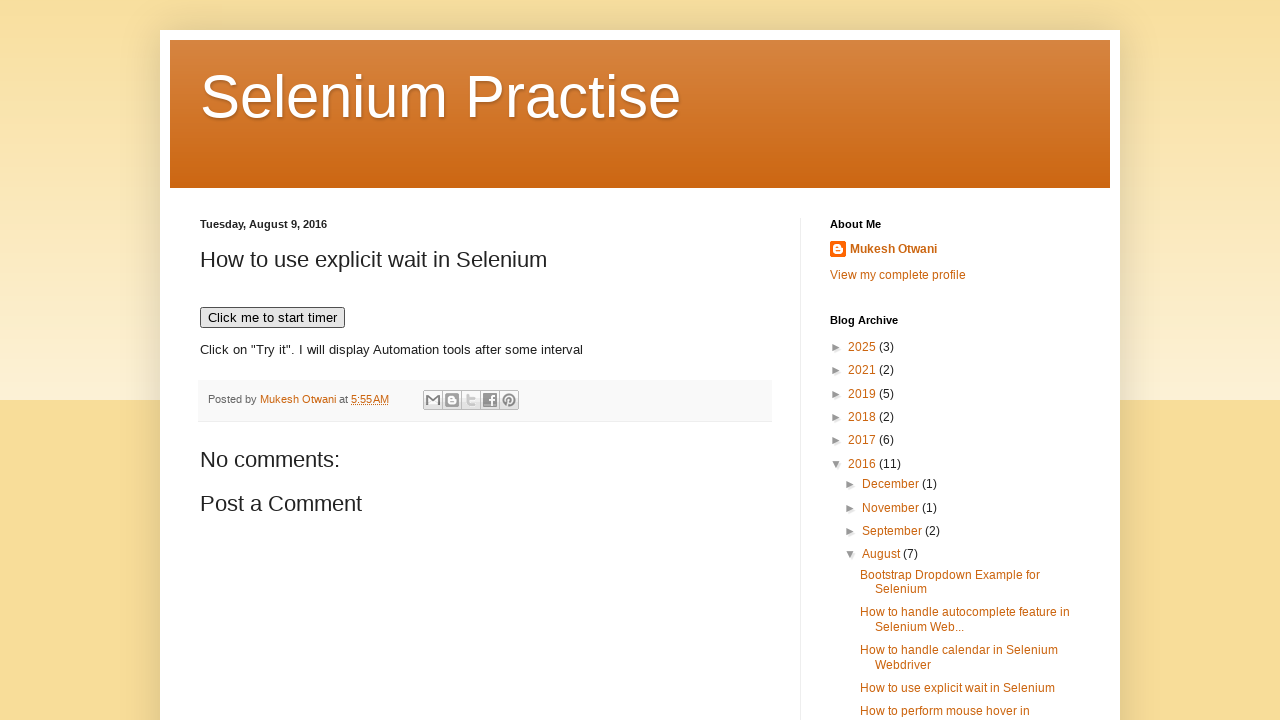

Retrieved message text after timer: 'Click on "Try it". I will display Automation tools after some interval'
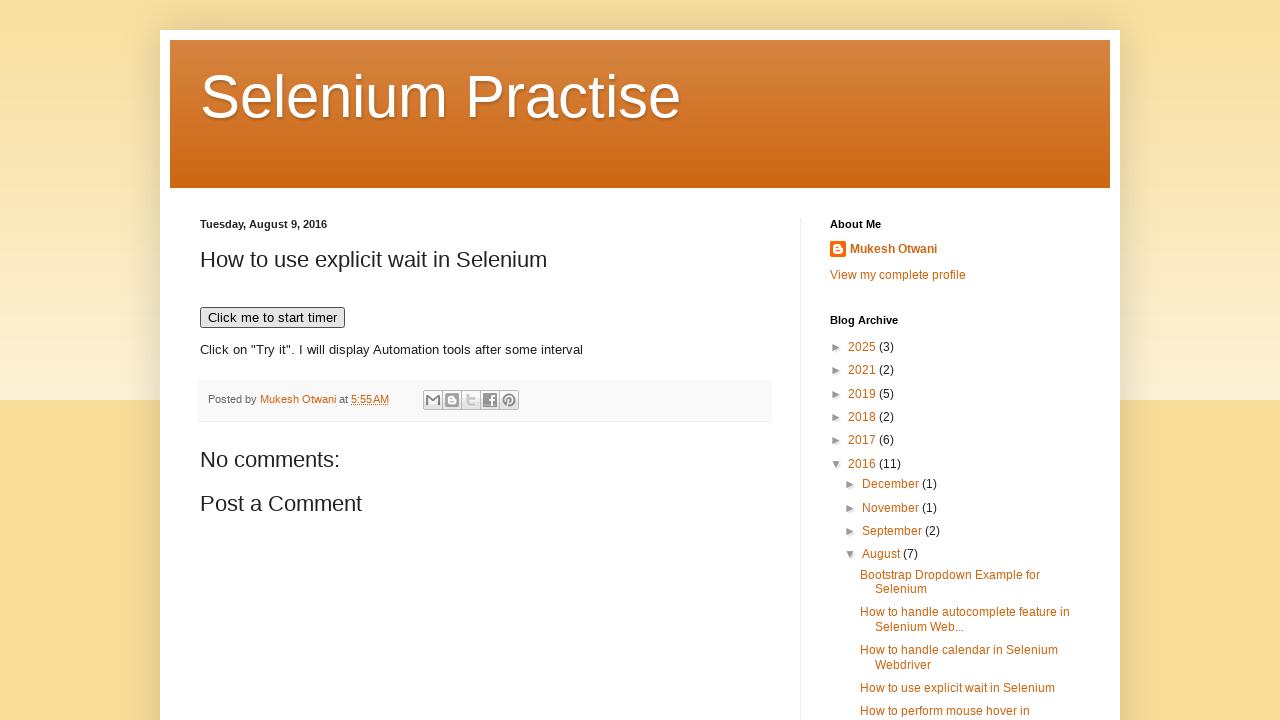

Printed message: Click on "Try it". I will display Automation tools after some interval
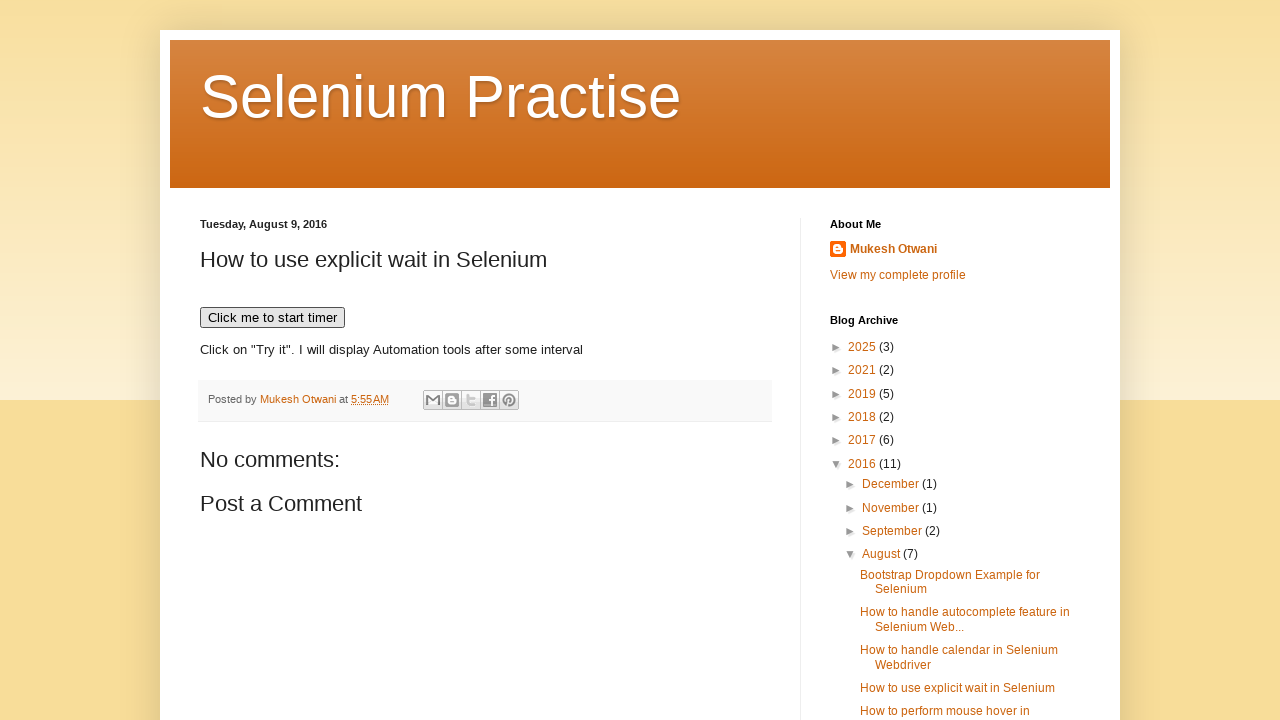

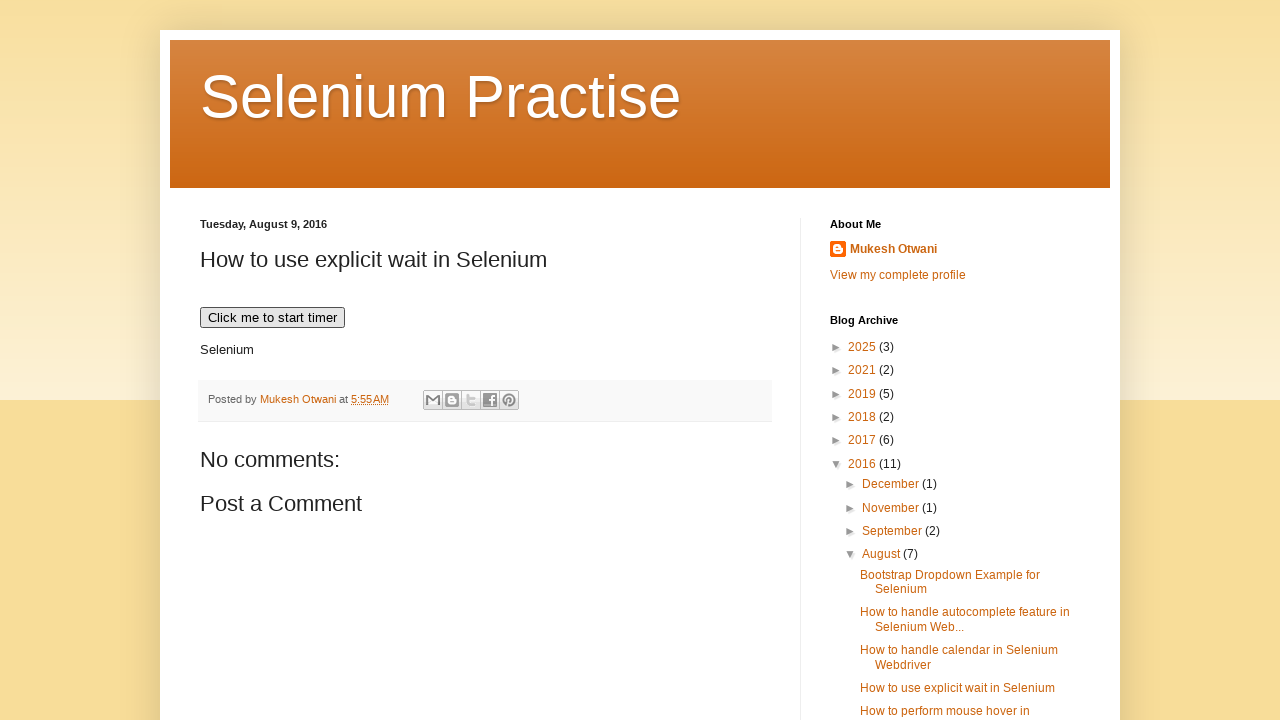